Navigates to a GitHub profile page and evaluates JavaScript to get viewport dimensions

Starting URL: https://github.com/YusukeIwaki

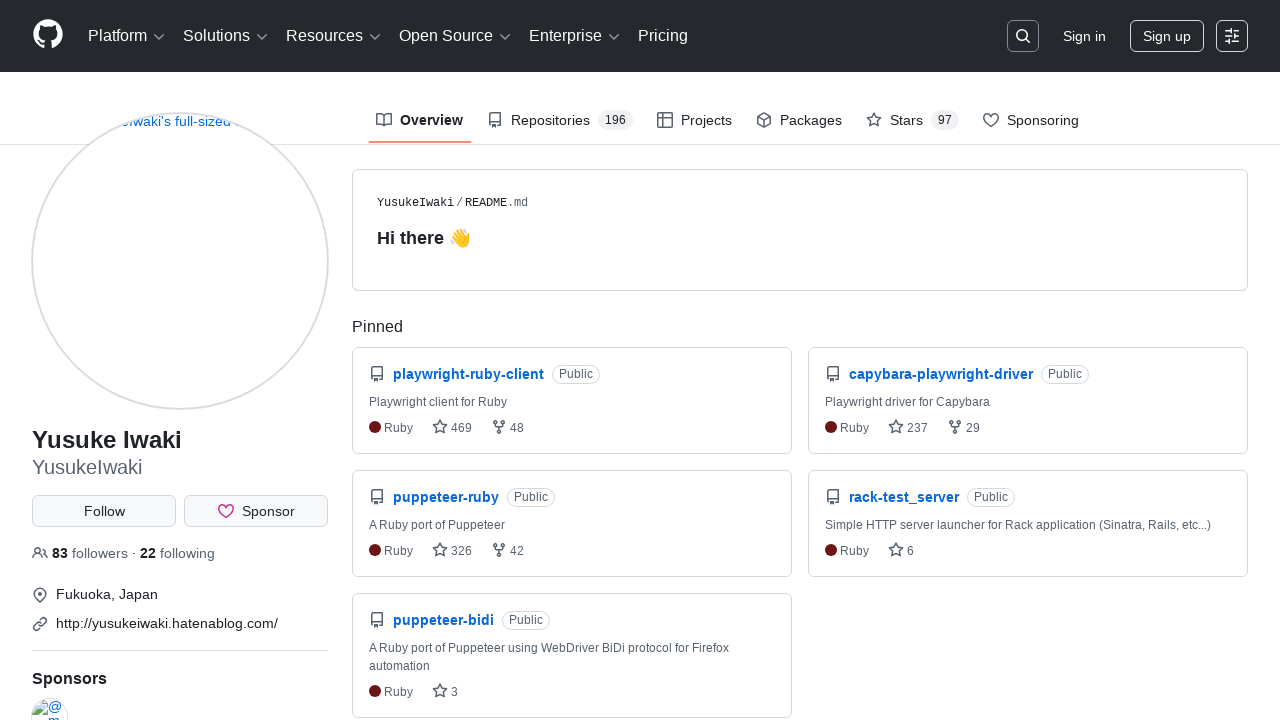

Navigated to GitHub profile page for YusukeIwaki
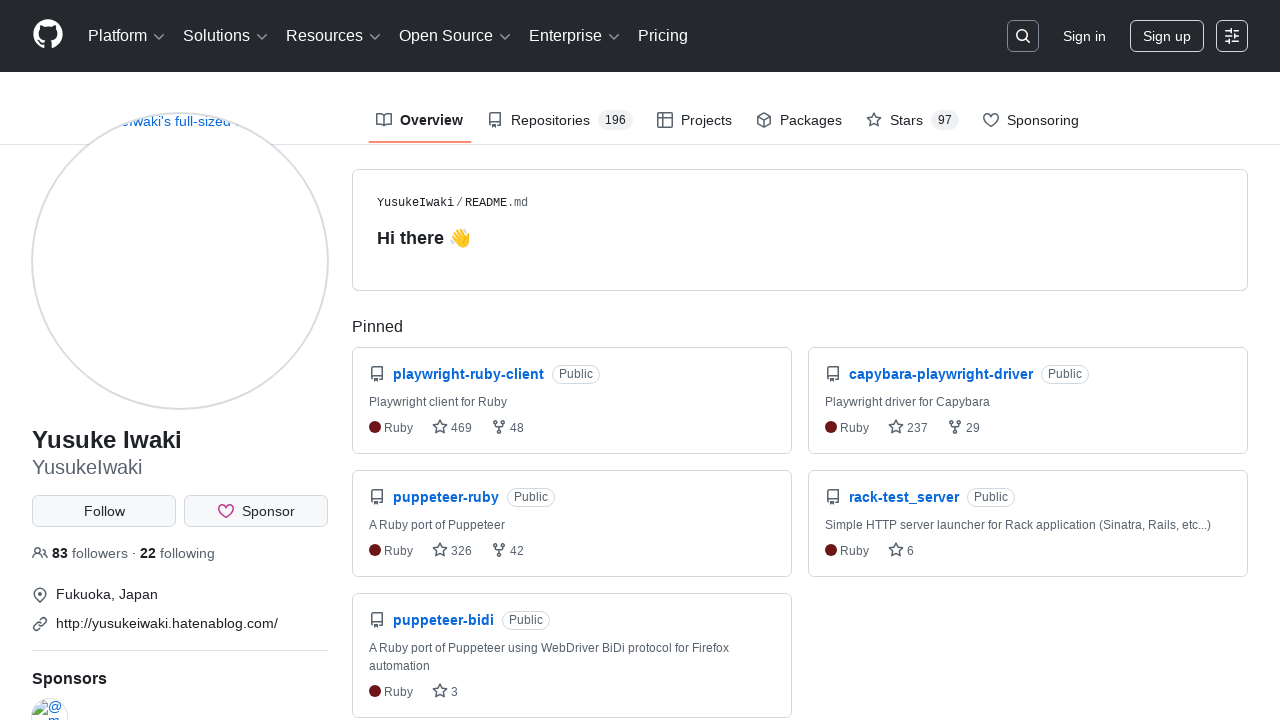

Evaluated JavaScript to get viewport dimensions: {'width': 1280, 'height': 720, 'deviceScaleFactor': 1}
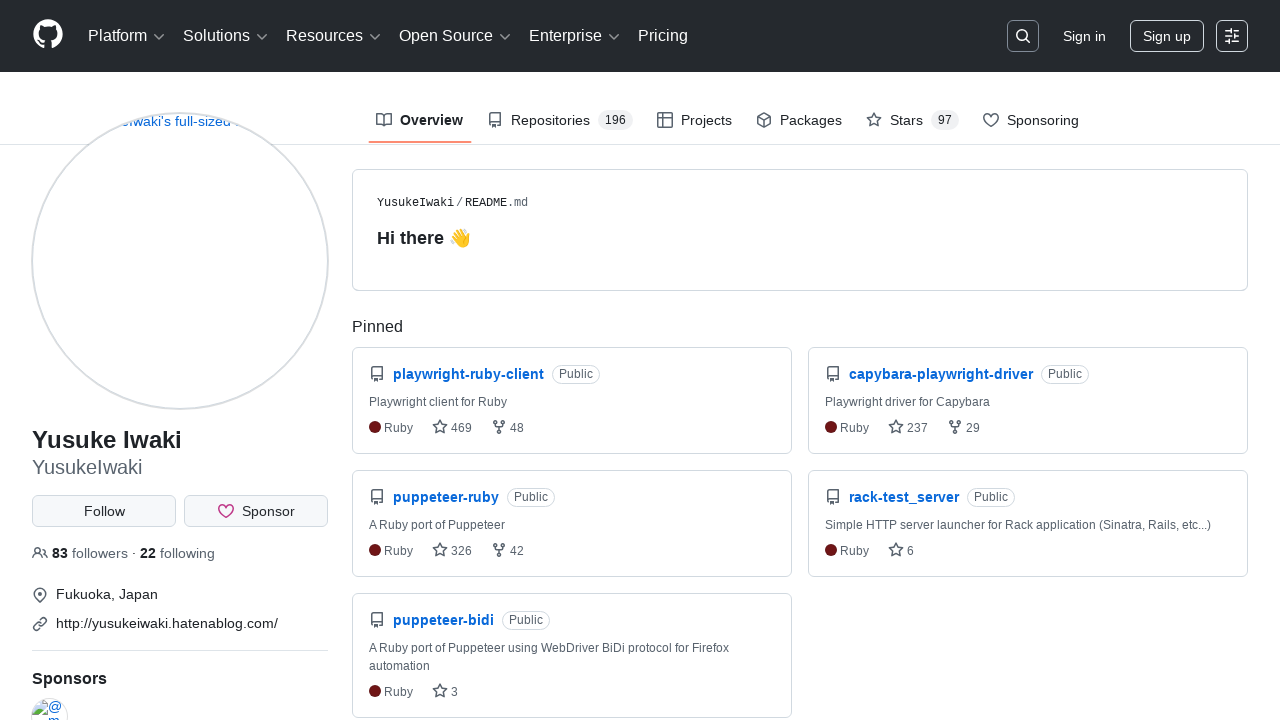

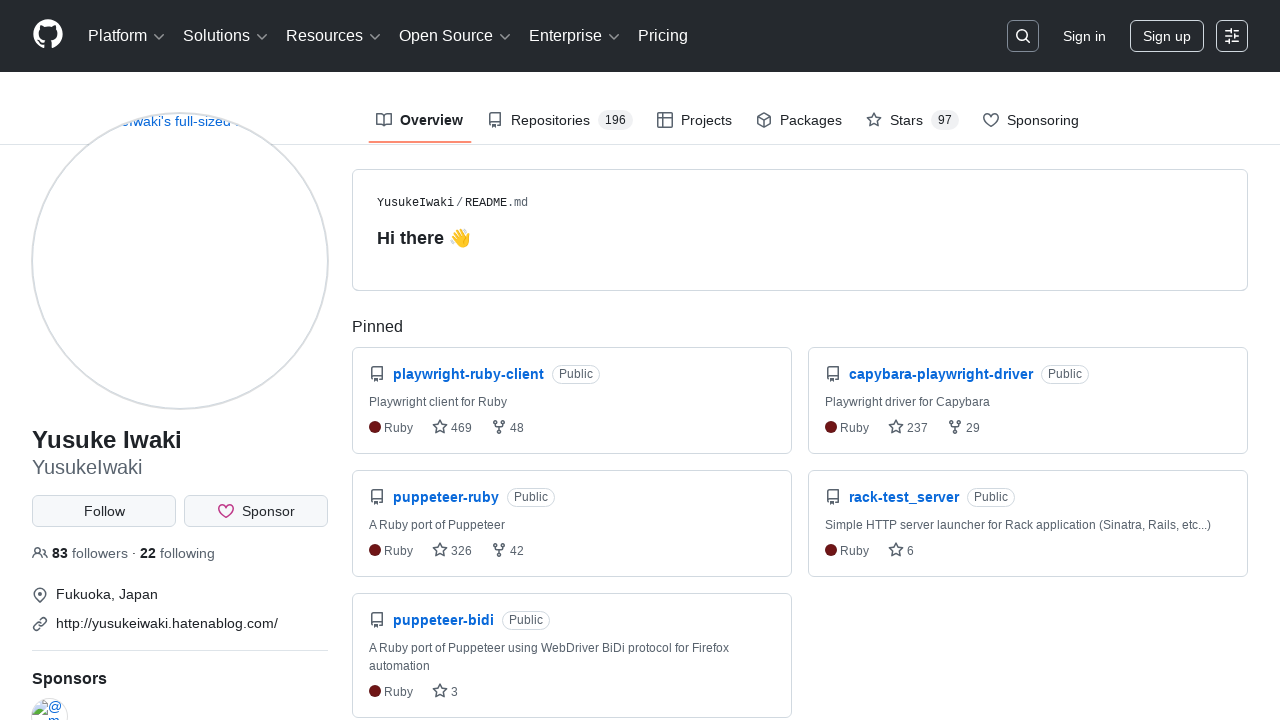